Tests a form submission that involves extracting an attribute value, performing a calculation, and filling various form elements including text input, checkbox, and radio button

Starting URL: https://suninjuly.github.io/get_attribute.html

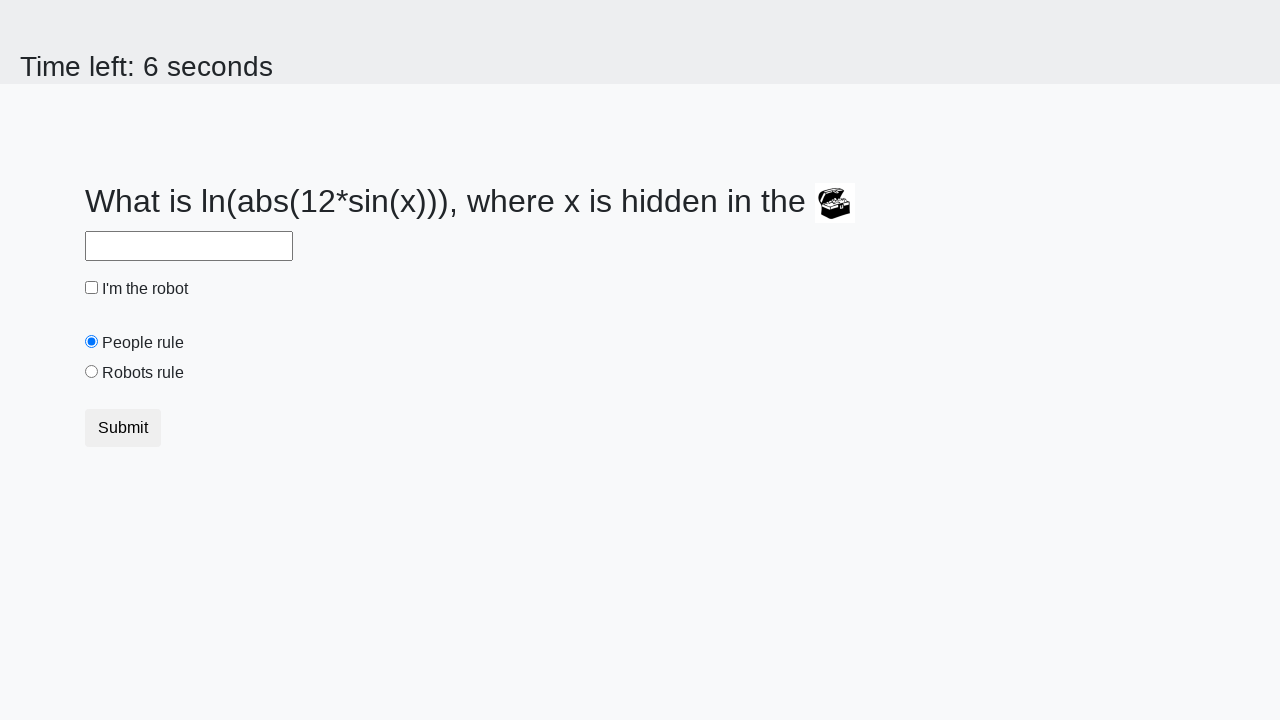

Located treasure element with ID 'treasure'
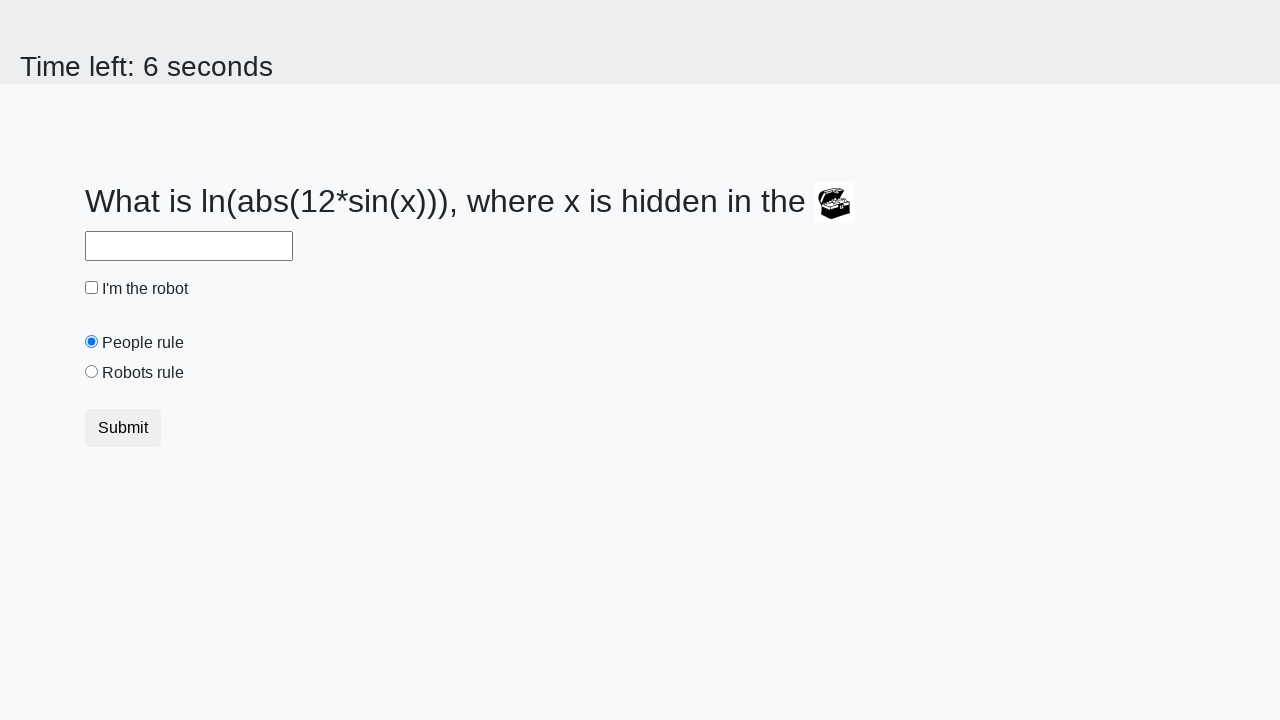

Extracted 'valuex' attribute from treasure element: 851
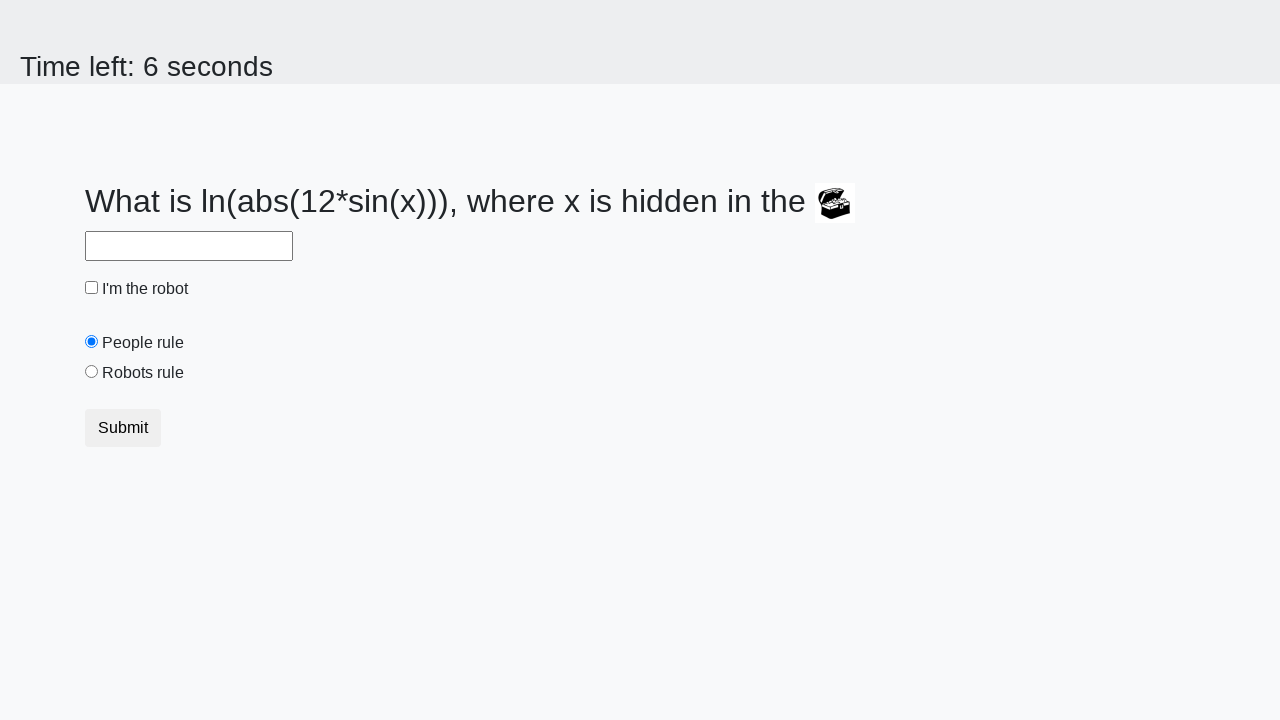

Calculated result using formula: y = log(abs(12*sin(851))) = 1.4718714891028757
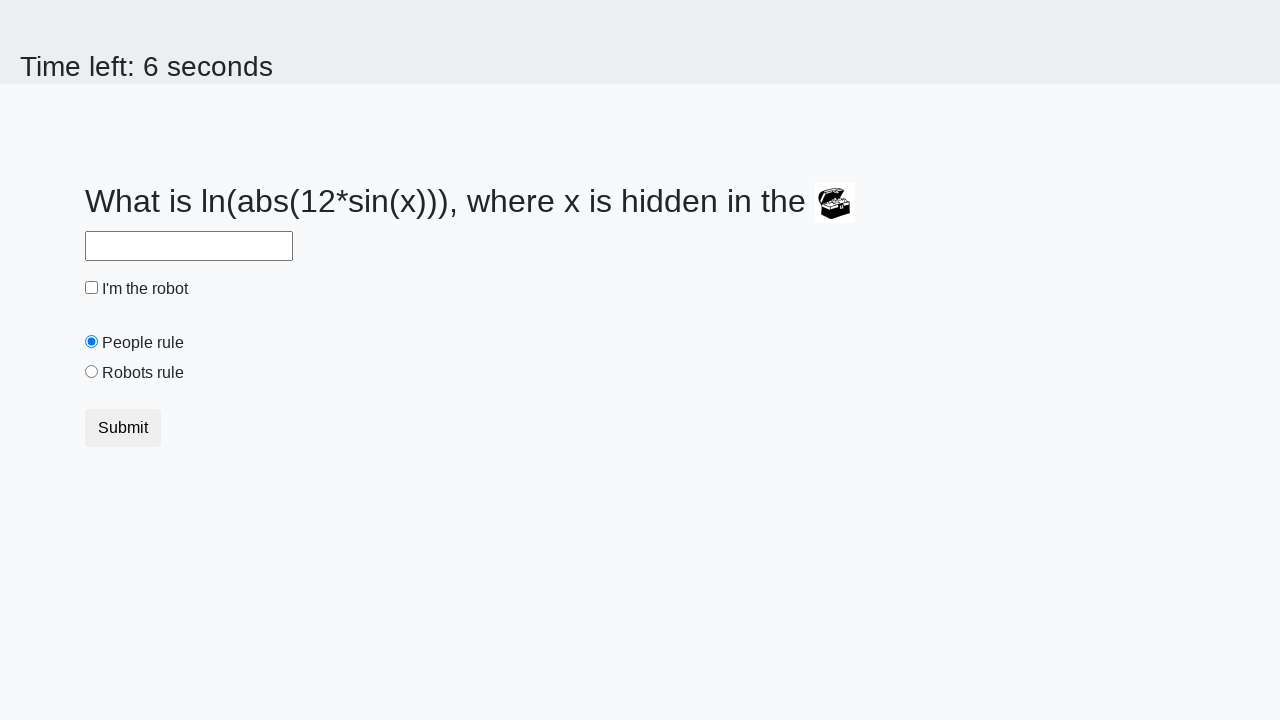

Filled answer field with calculated value: 1.4718714891028757 on #answer
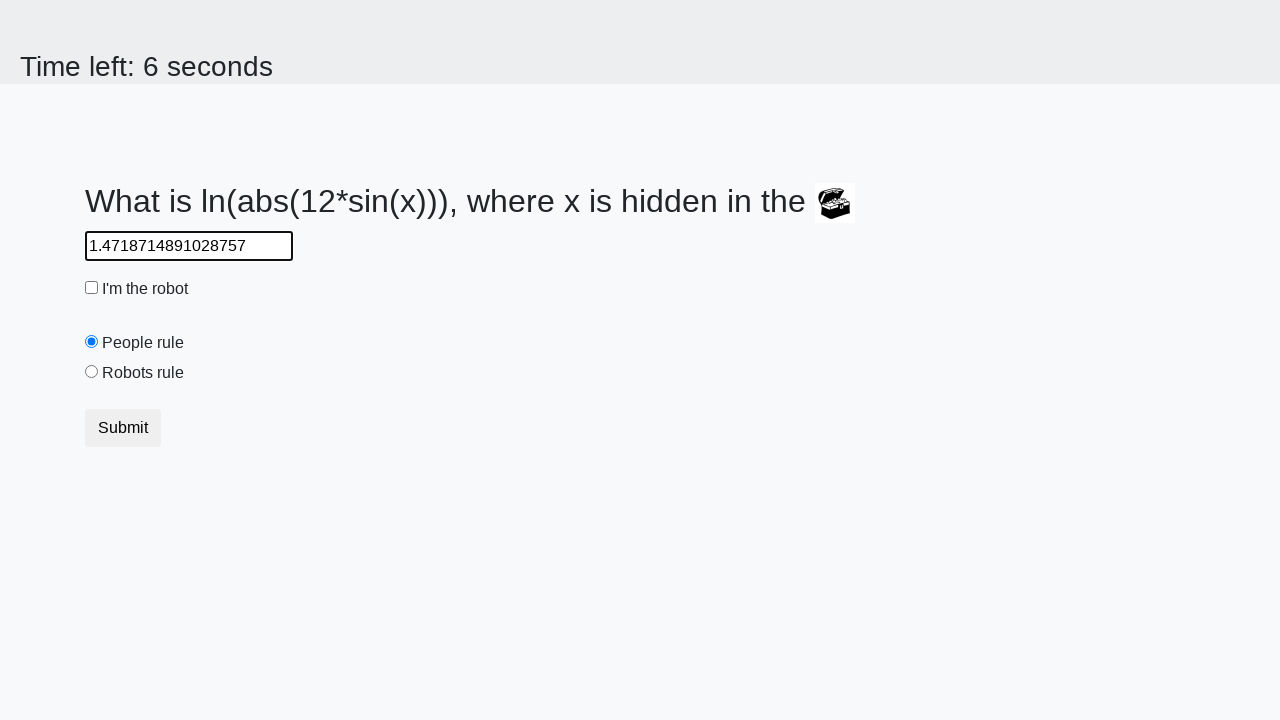

Clicked robot checkbox at (92, 288) on input[id="robotCheckbox"]
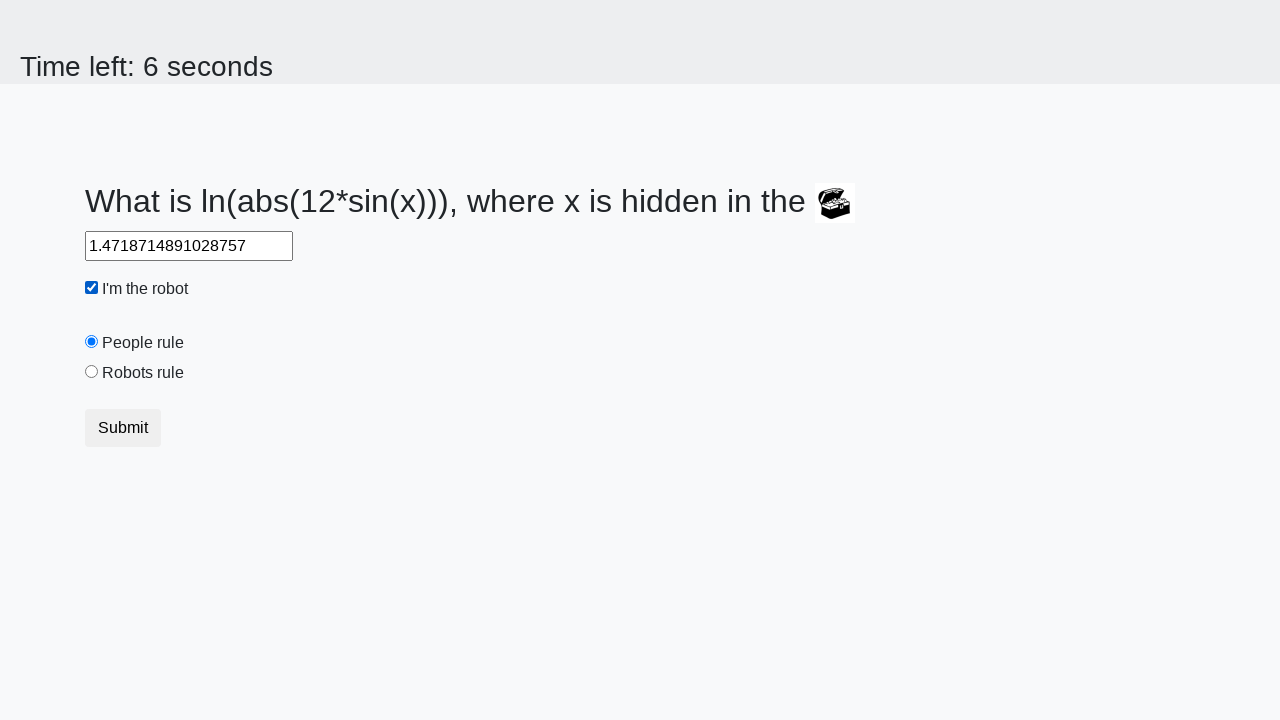

Selected 'robots' radio button at (92, 372) on input[value="robots"]
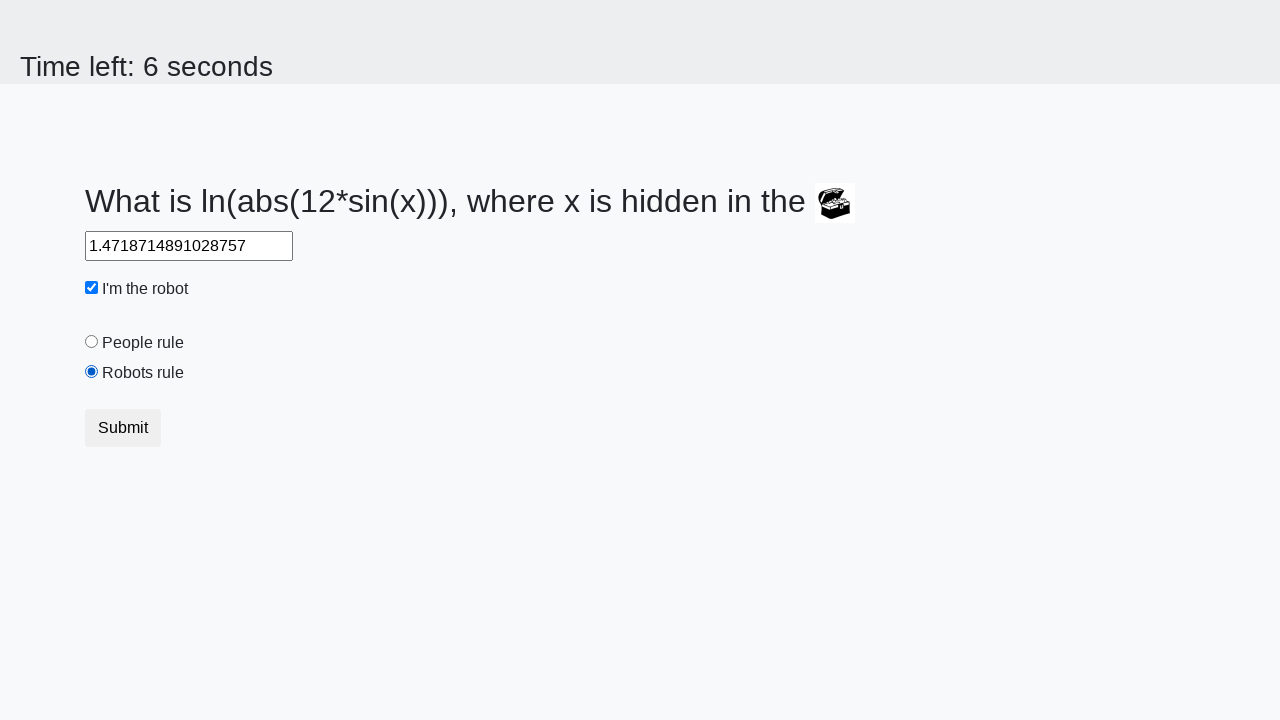

Clicked Submit button to submit the form at (123, 428) on xpath=//button[text() = "Submit"]
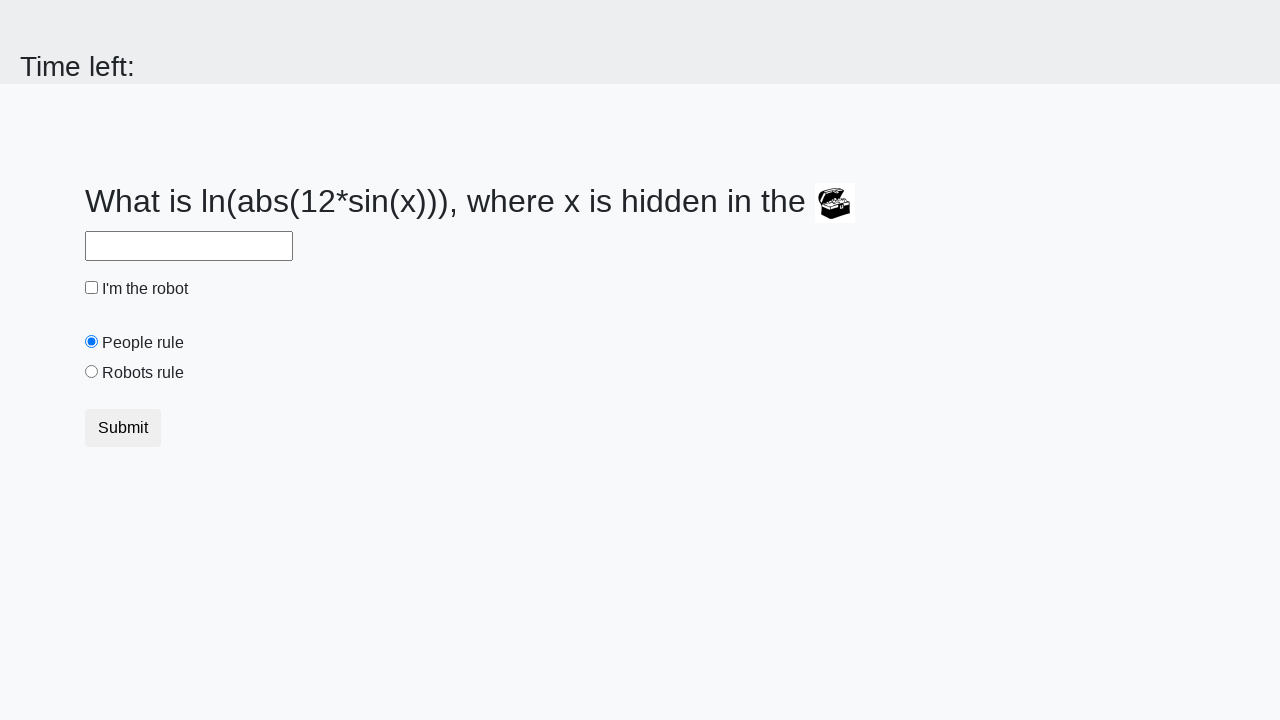

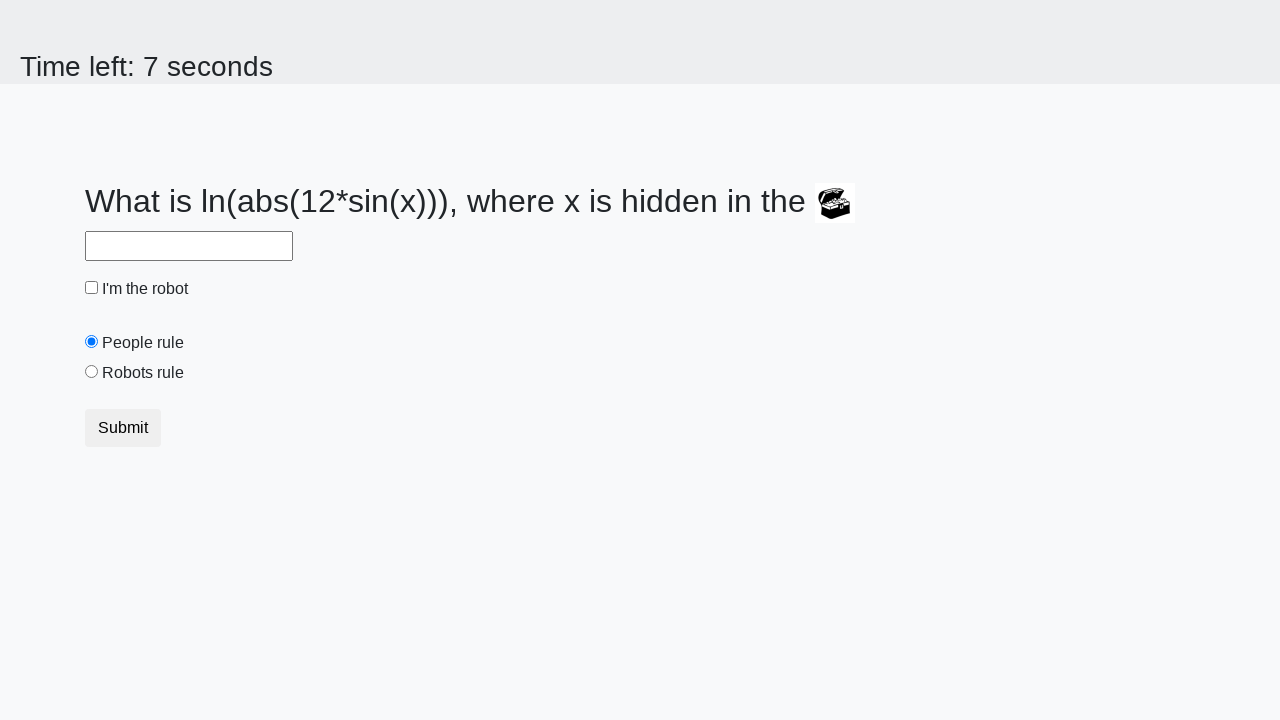